Tests dynamic content loading by clicking a start button and waiting for hidden content to become visible, then verifying the displayed text.

Starting URL: https://the-internet.herokuapp.com/dynamic_loading/1

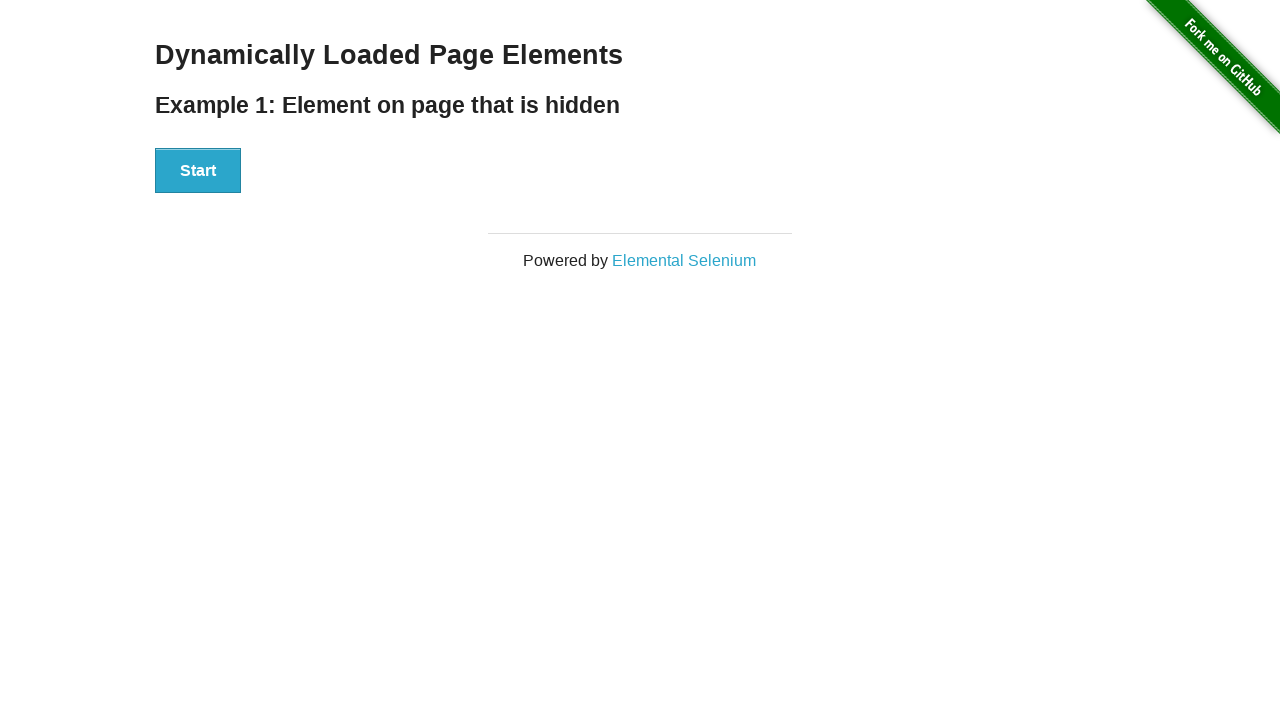

Clicked start button to trigger dynamic content loading at (198, 171) on #start button
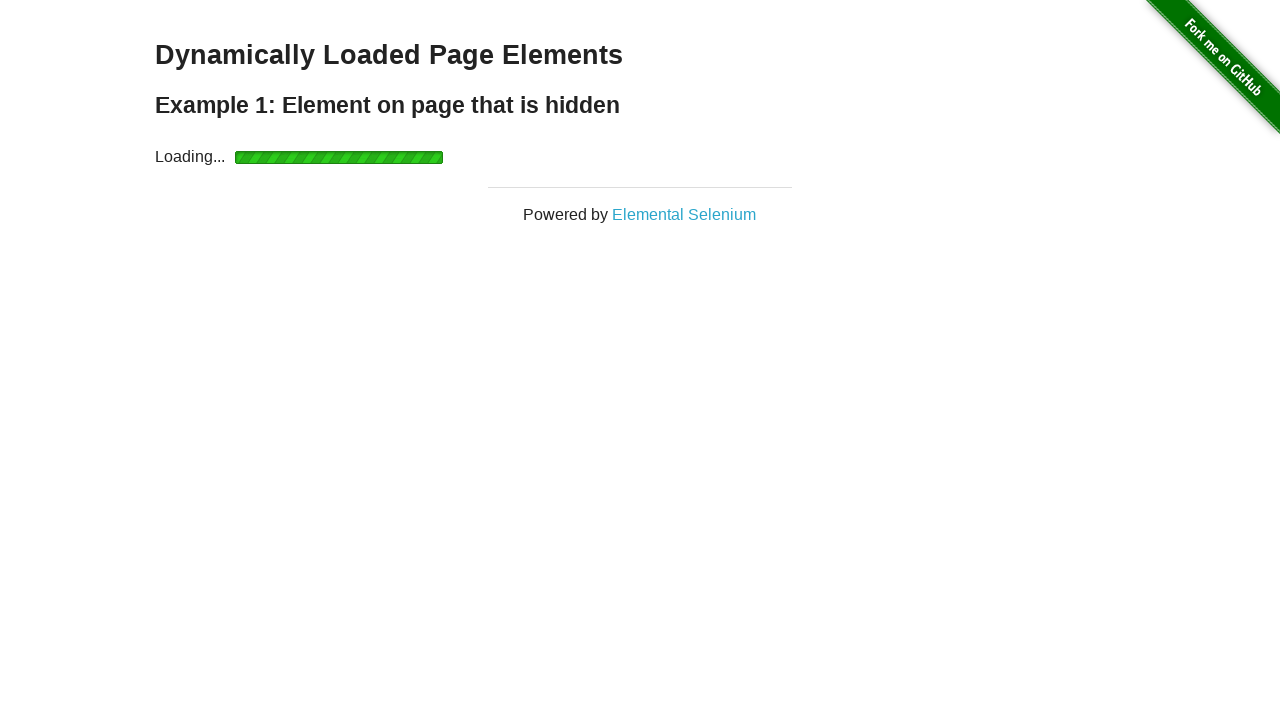

Waited for hidden content to become visible
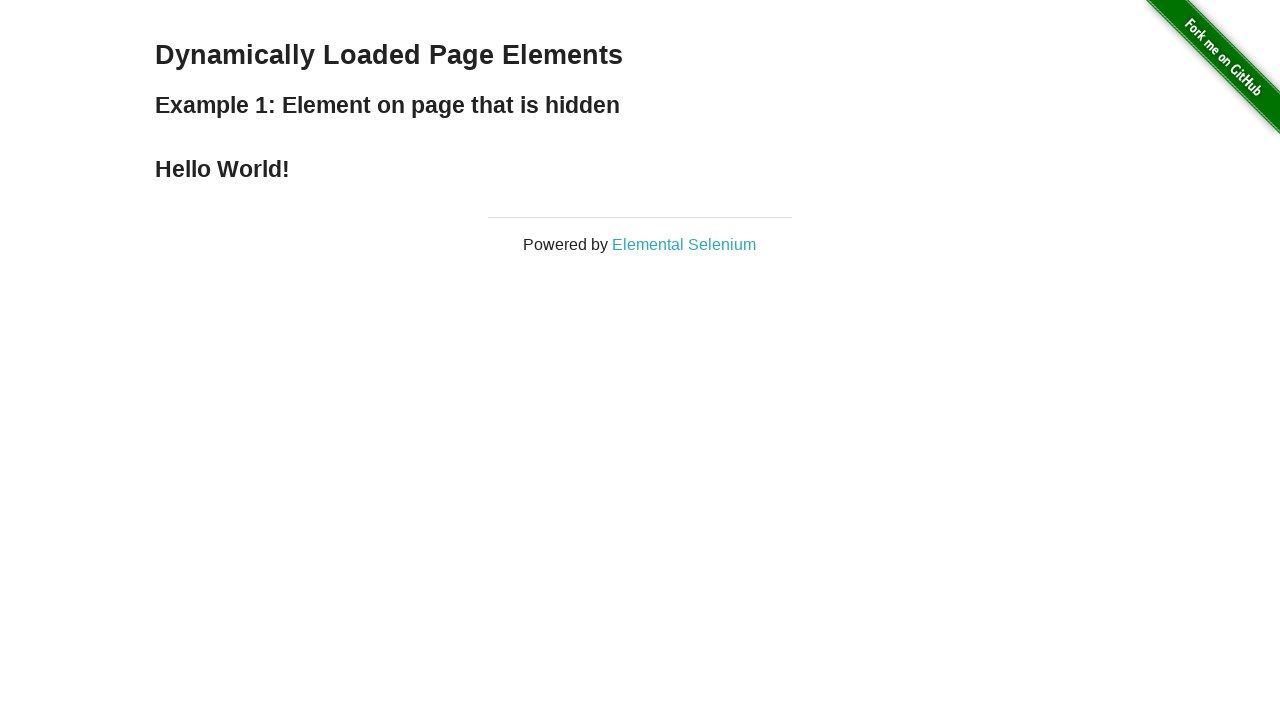

Located the finish element (h4 tag)
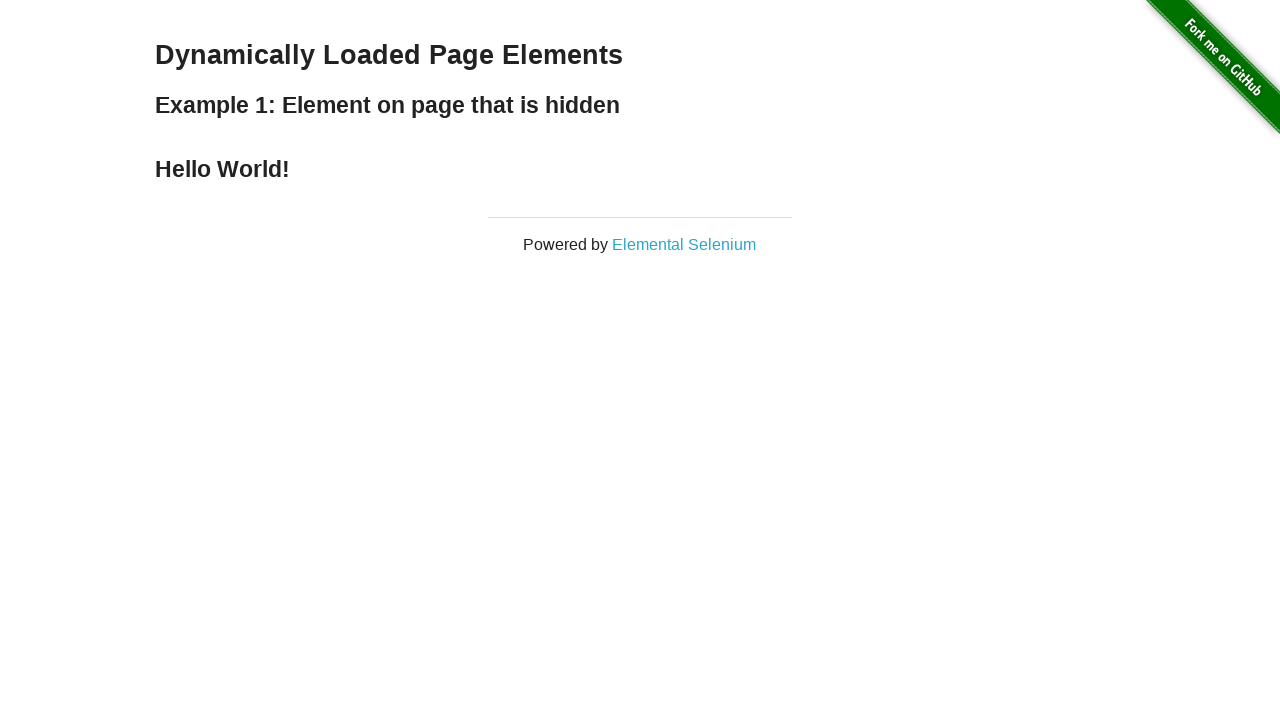

Ensured finish element is in visible state
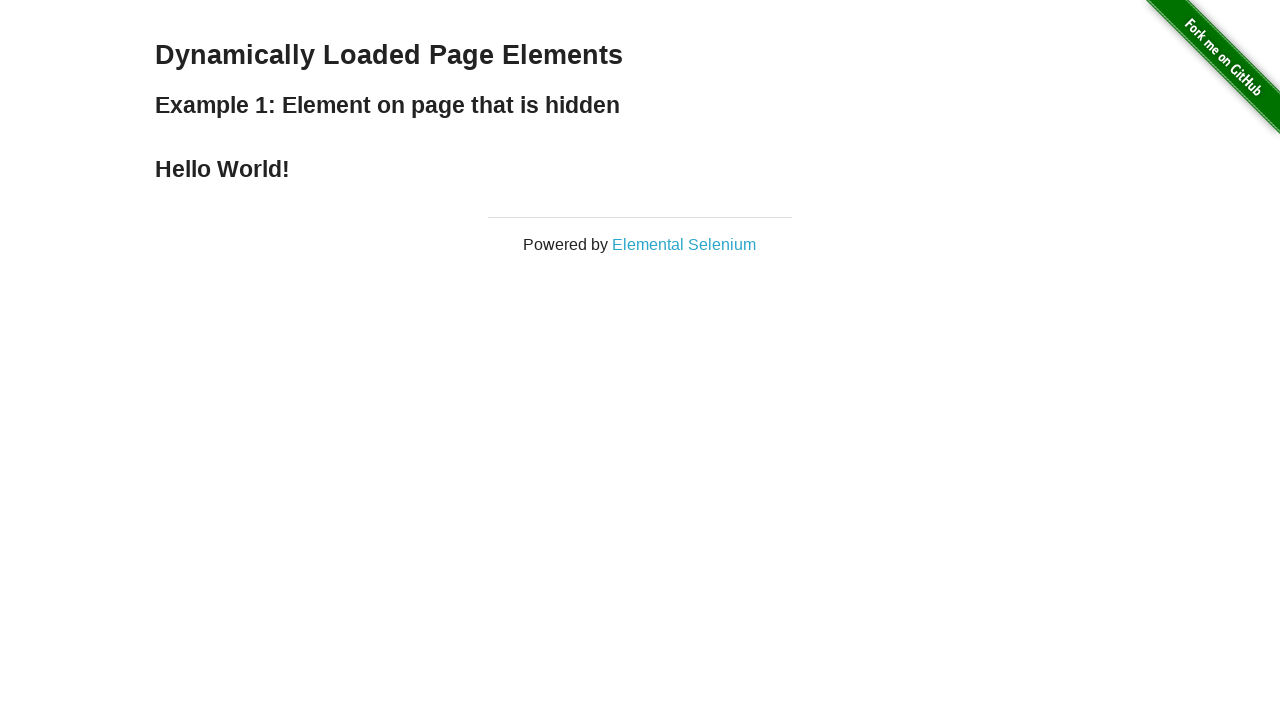

Retrieved text content from finish element: 'Hello World!'
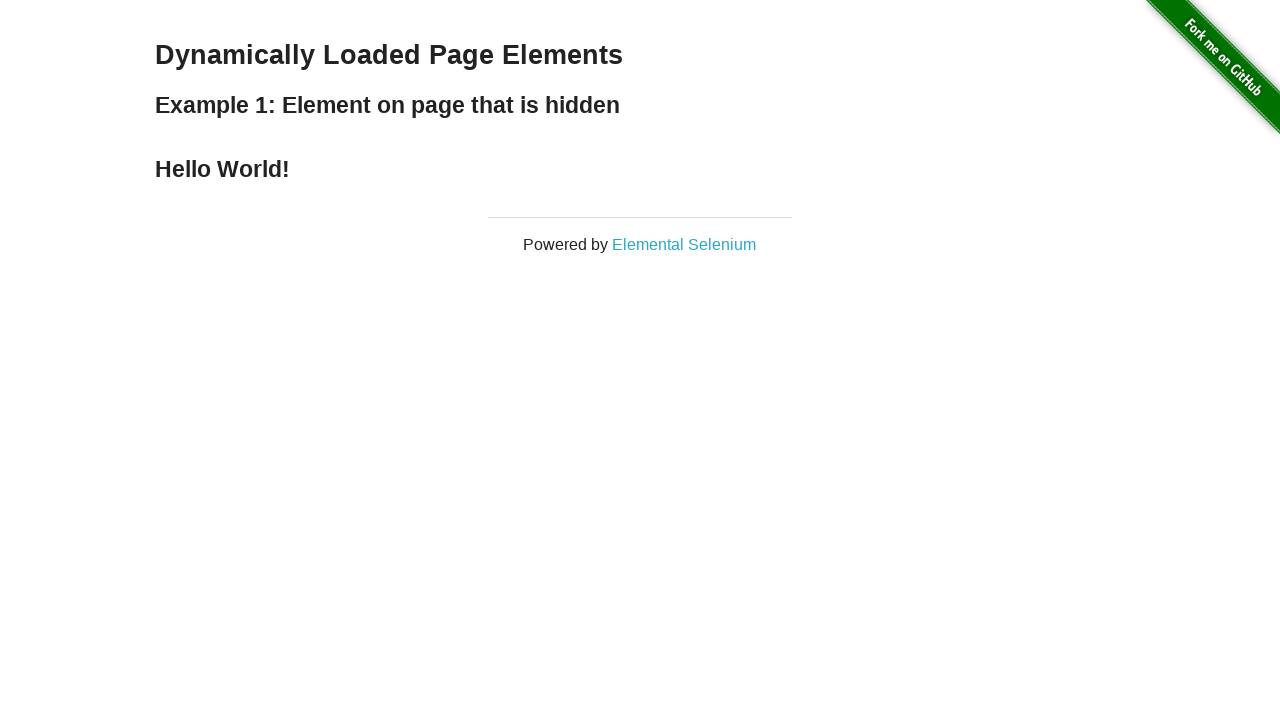

Printed element text to console
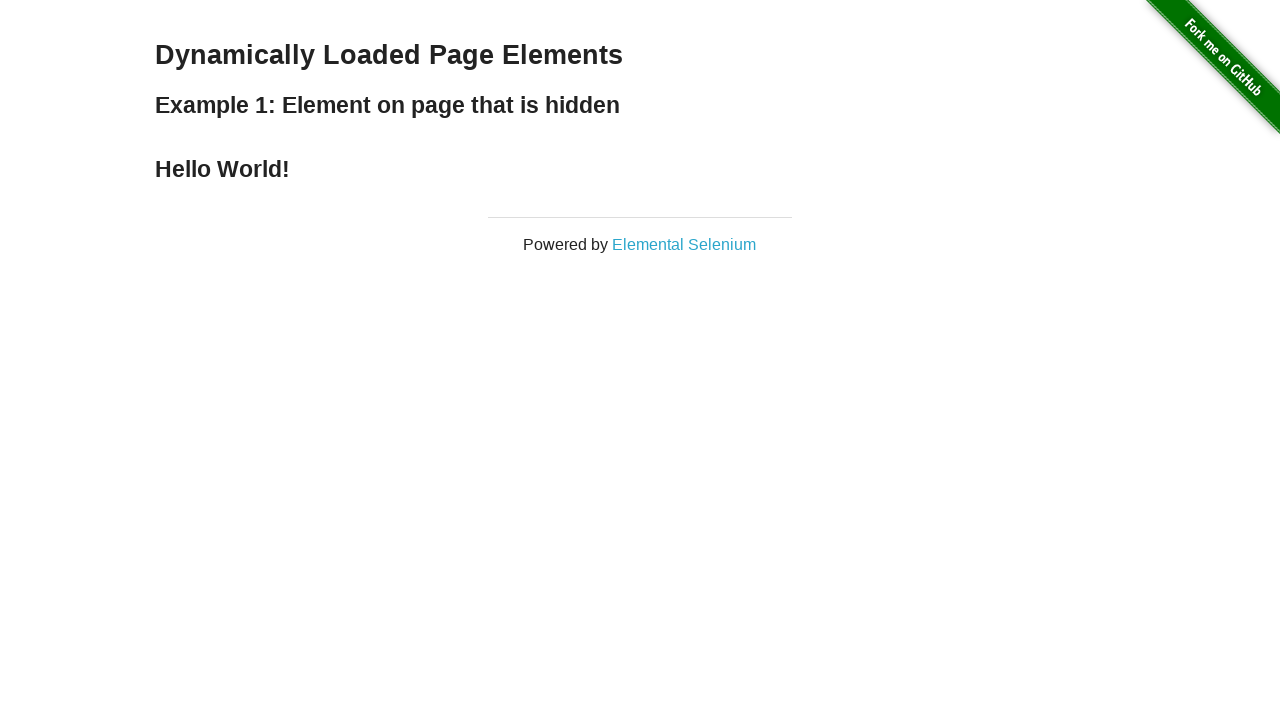

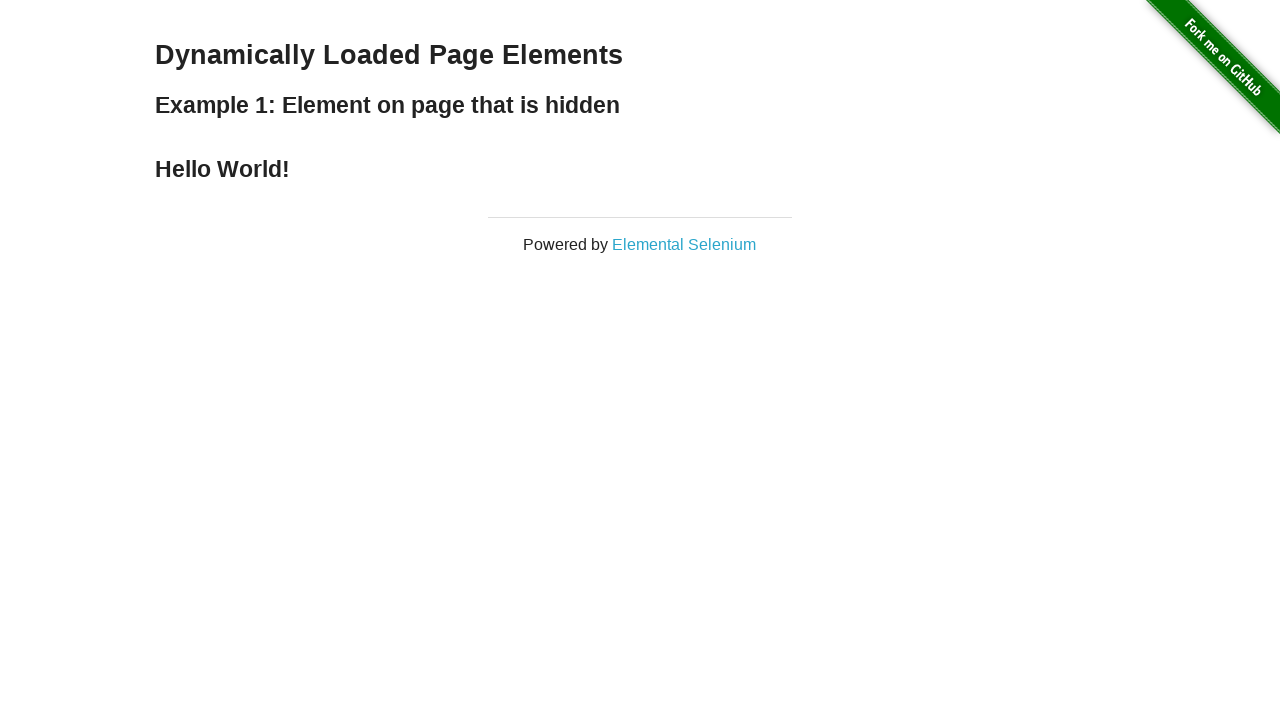